Tests YouTube search functionality by entering "pavan kalyan elakya" in the search box and pressing Enter, then verifies the search results page loads.

Starting URL: https://www.youtube.com/

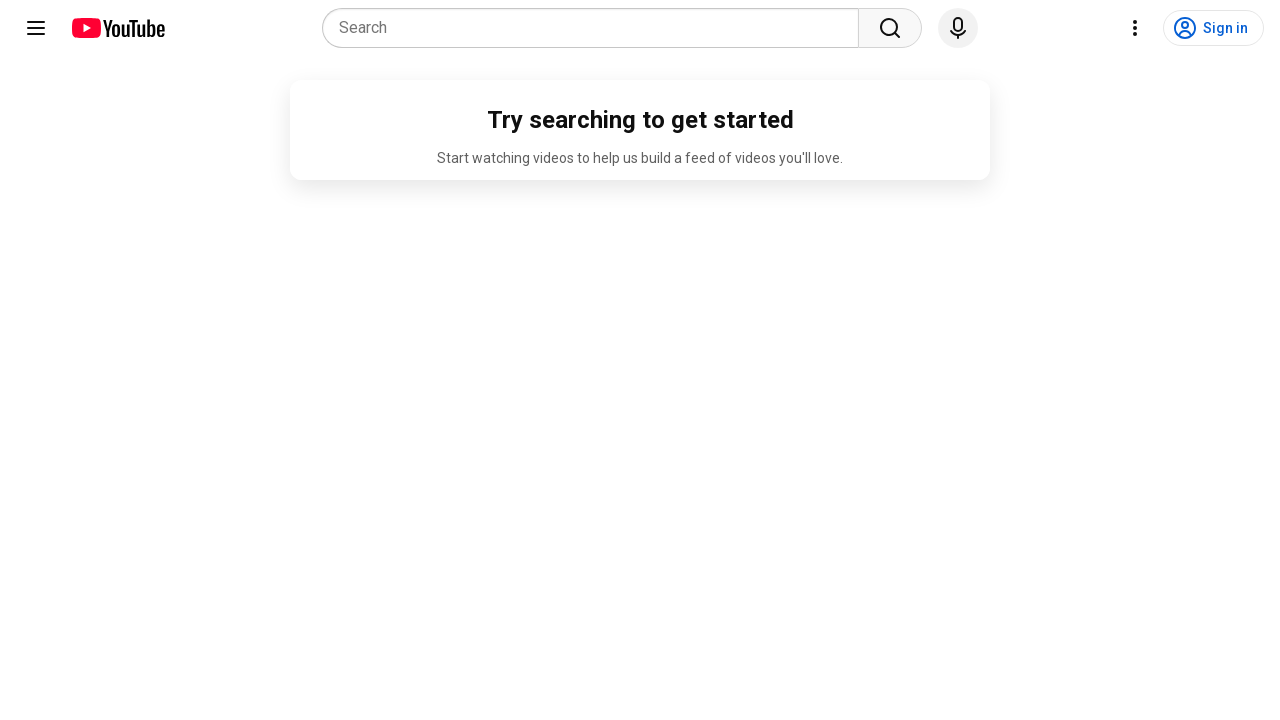

Filled YouTube search box with 'pavan kalyan elakya' on internal:attr=[placeholder="Search"i]
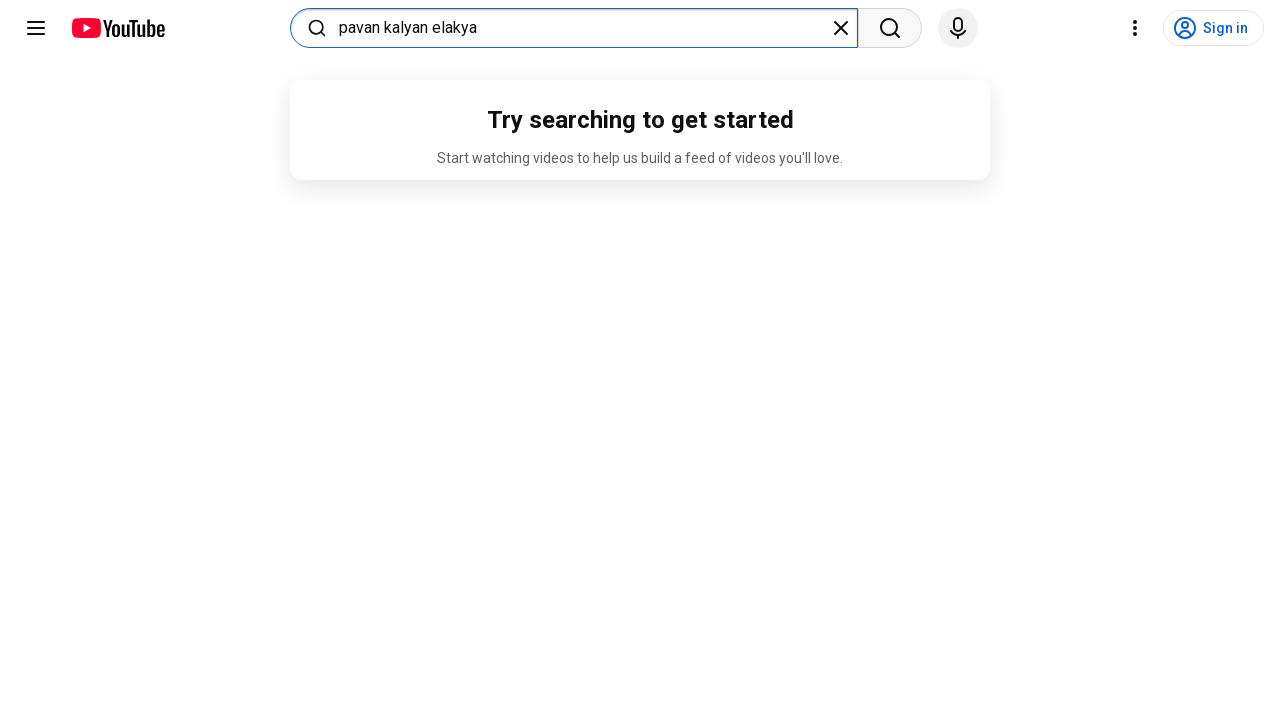

Pressed Enter to submit search query on internal:attr=[placeholder="Search"i]
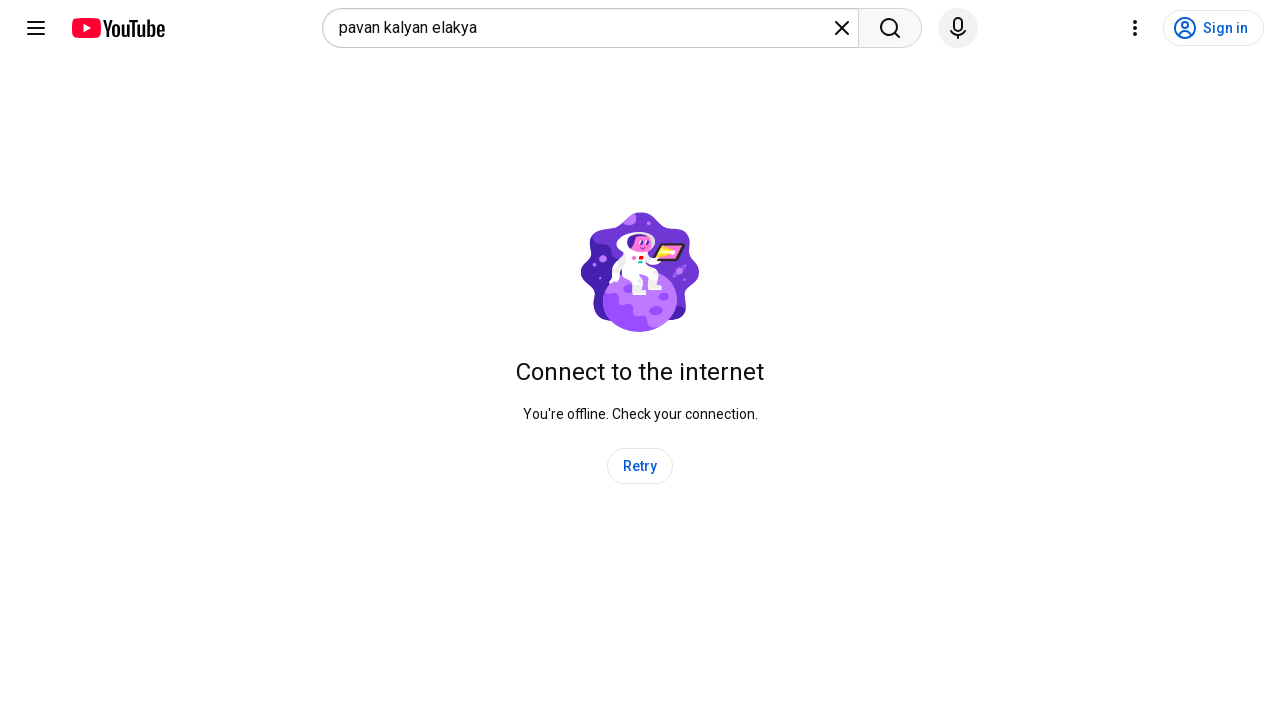

Search results page loaded successfully
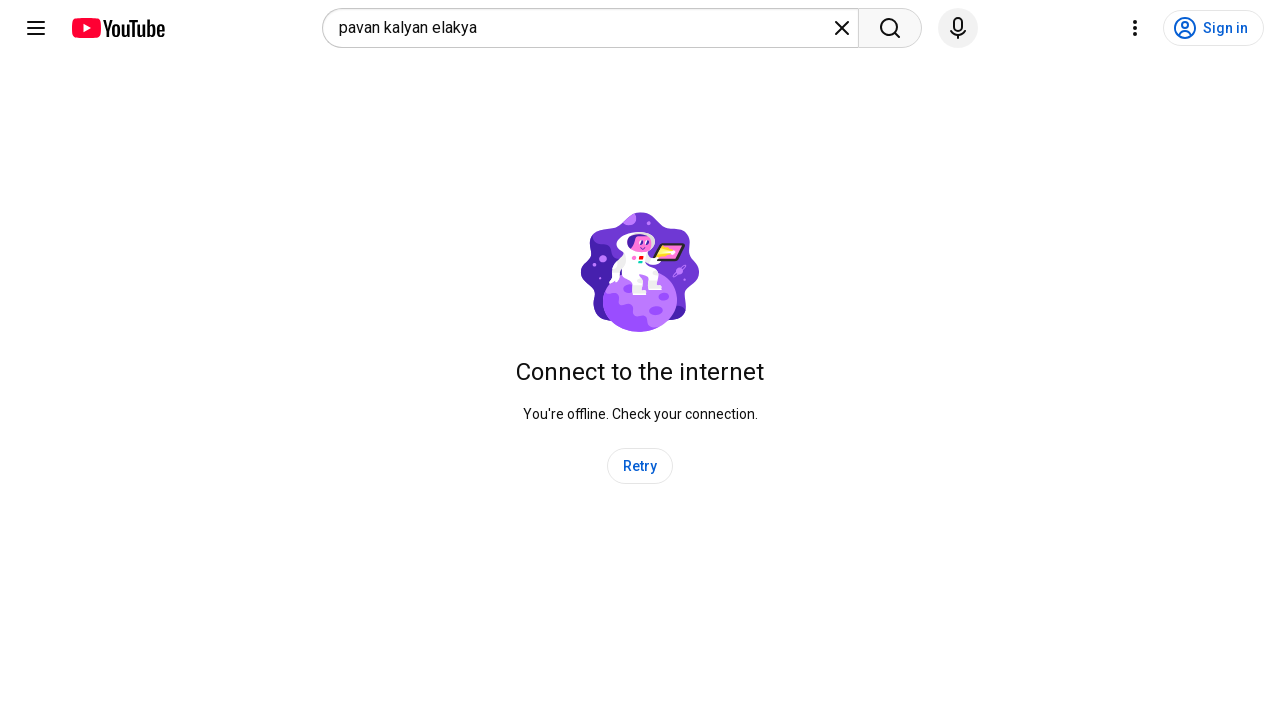

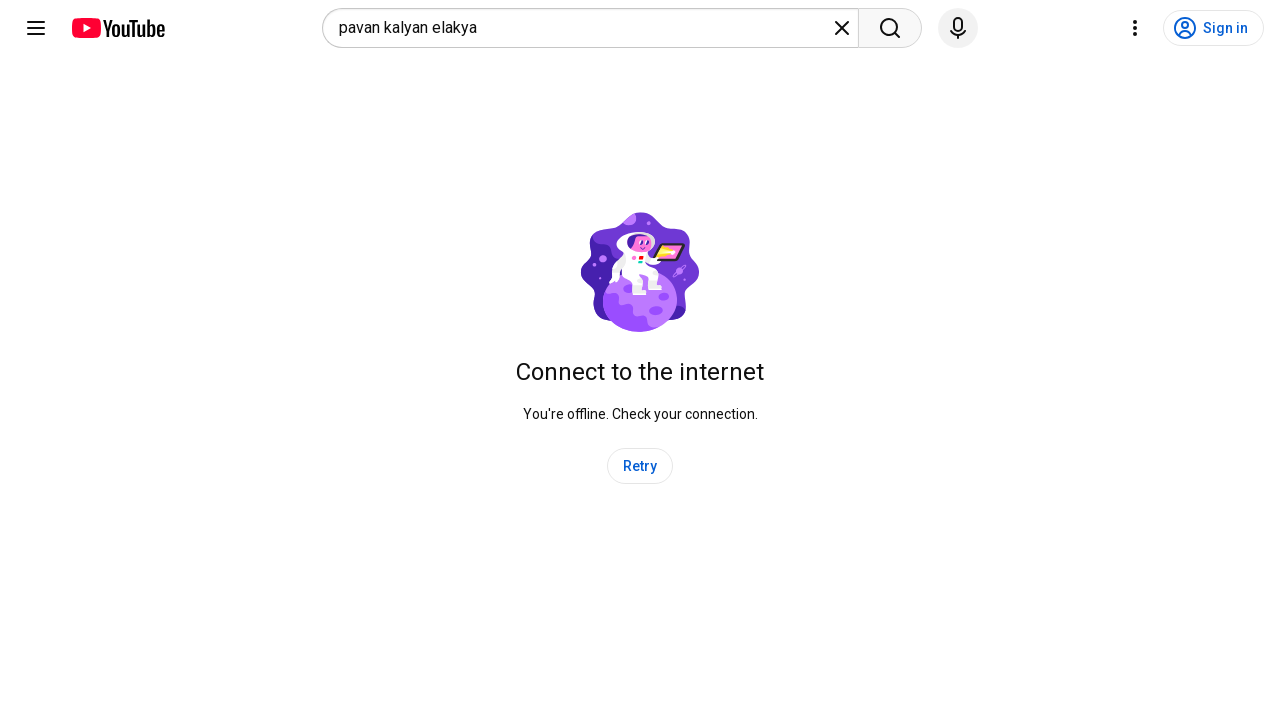